Tests Add/Remove Elements functionality by adding an element, verifying it appears, then removing it and verifying it disappears

Starting URL: https://the-internet.herokuapp.com/

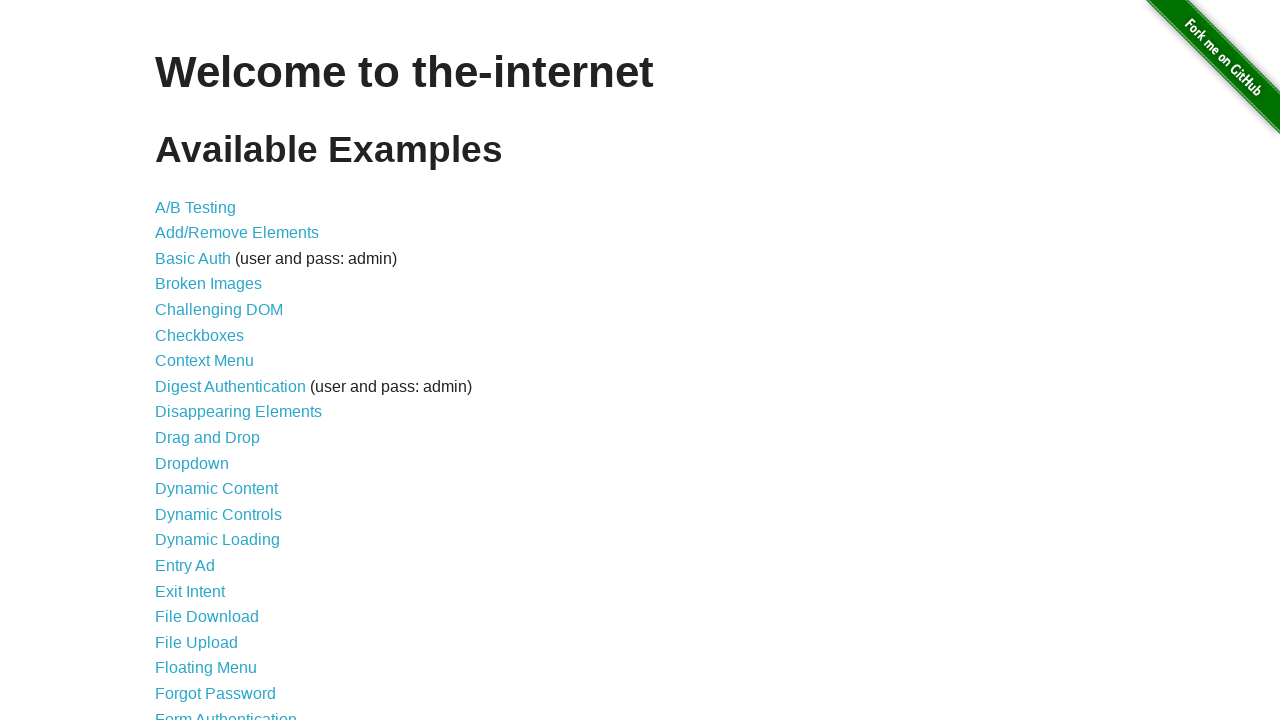

Clicked on Add/Remove Elements link at (237, 233) on text=Add/Remove Elements
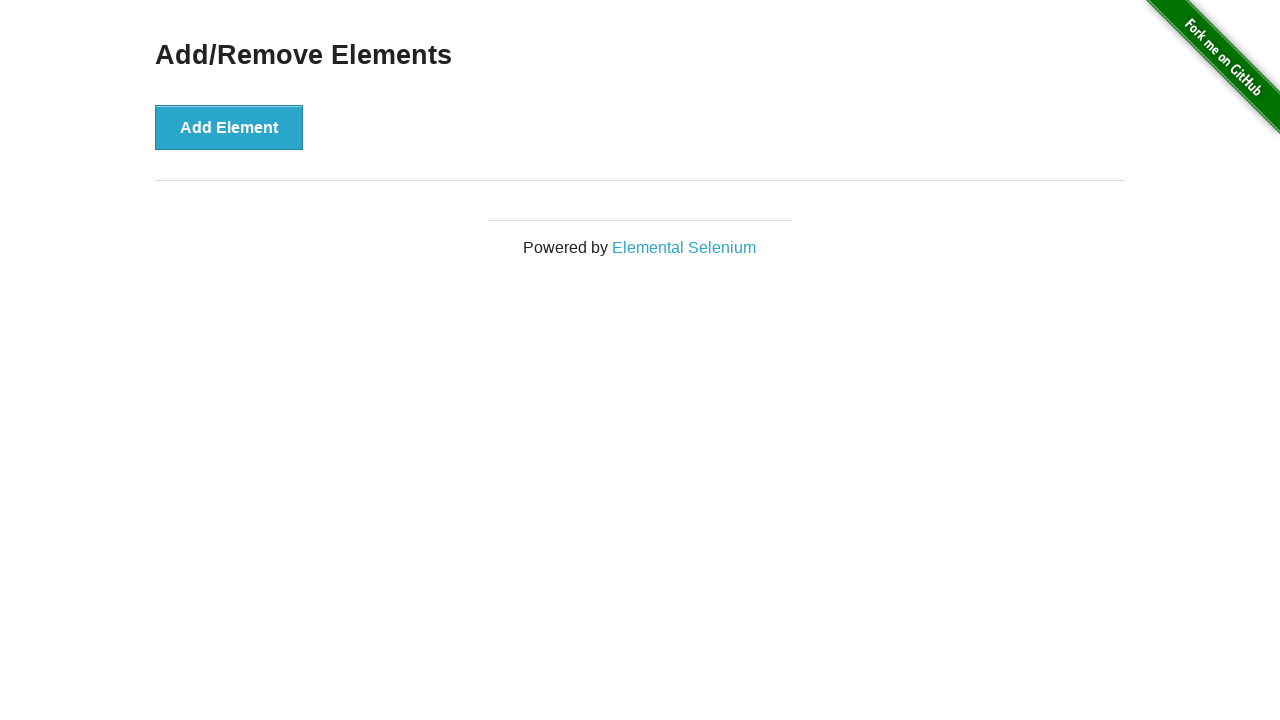

Navigated to Add/Remove Elements page
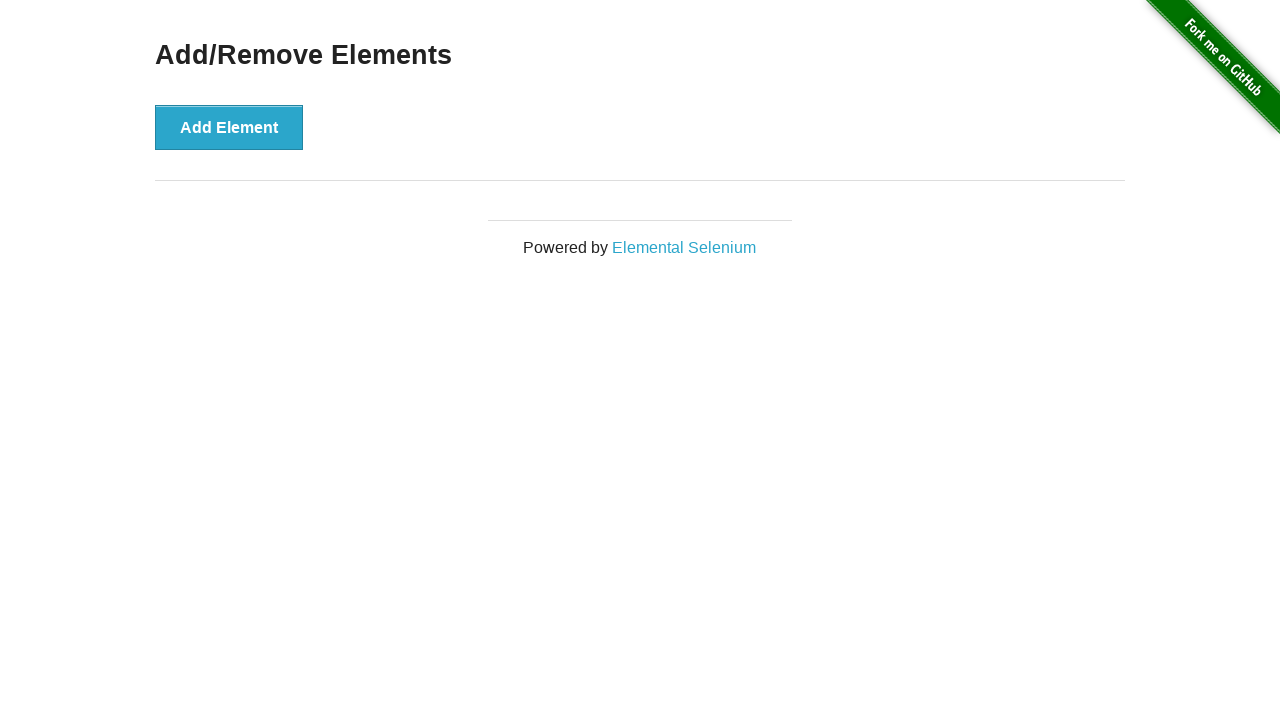

Clicked Add Element button at (229, 127) on xpath=//*[@id="content"]/div/button
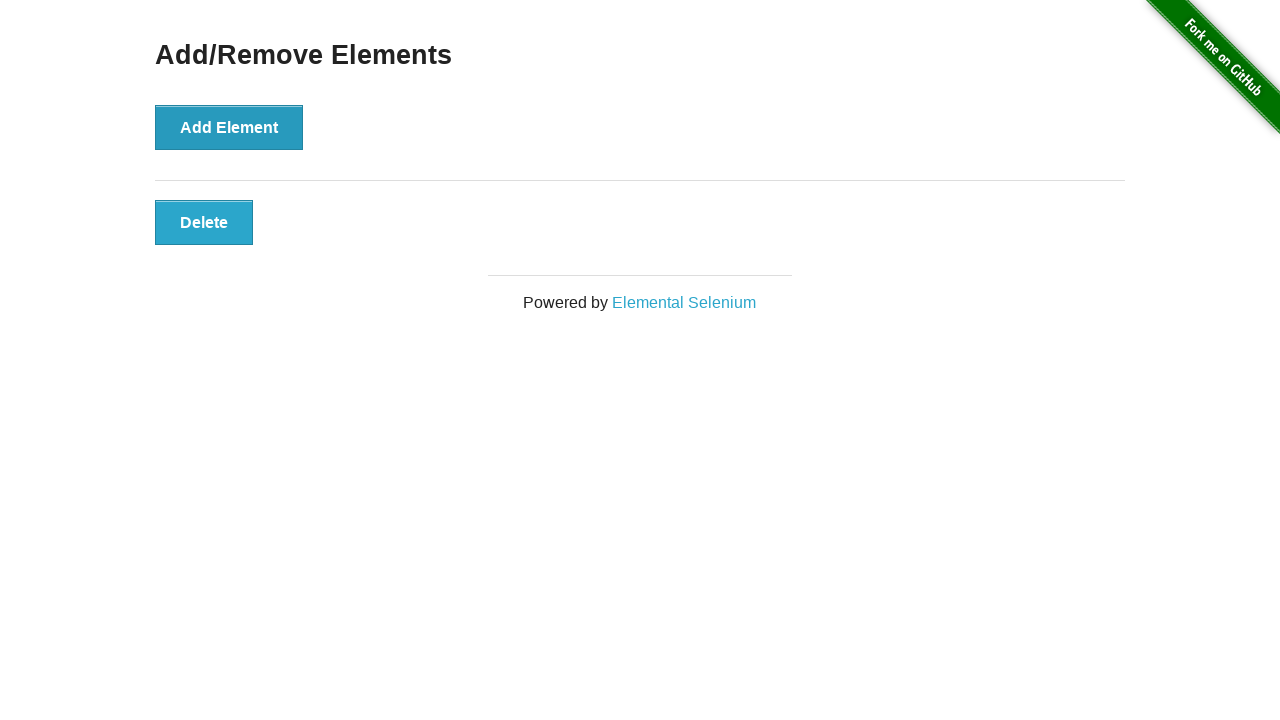

New element appeared on the page
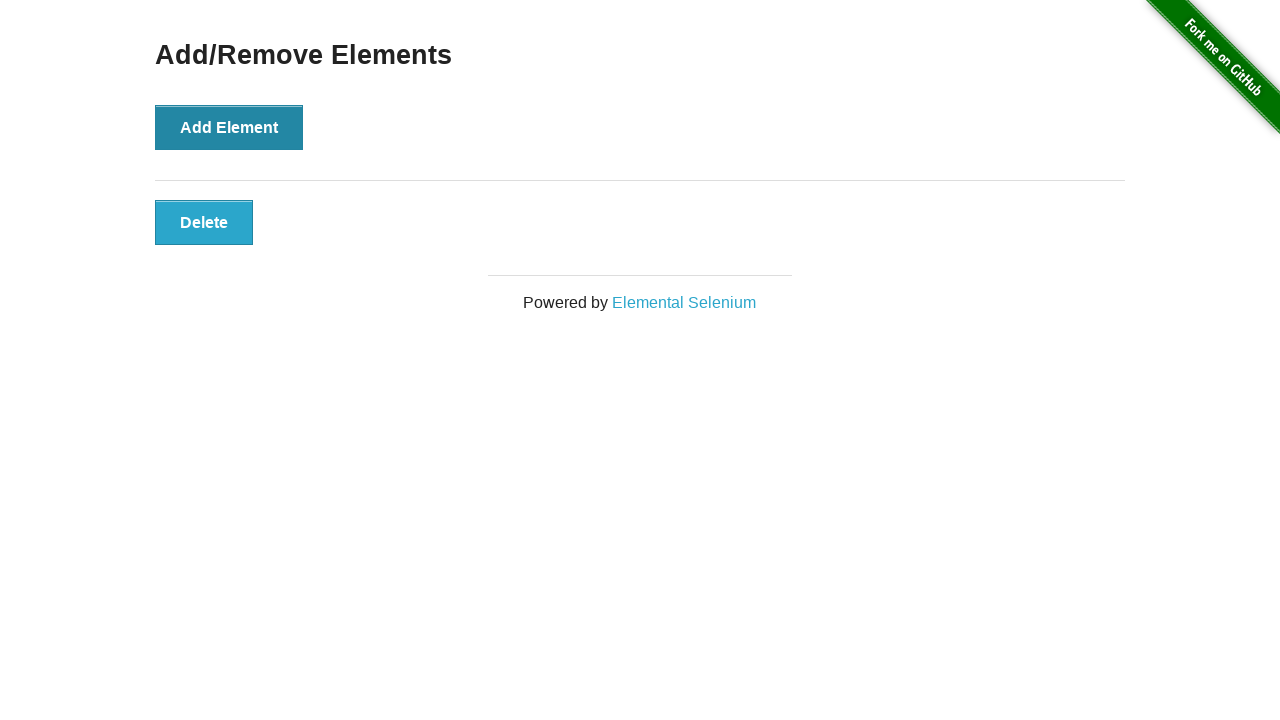

Clicked Delete button to remove the element at (204, 222) on xpath=//*[@id="elements"]/button
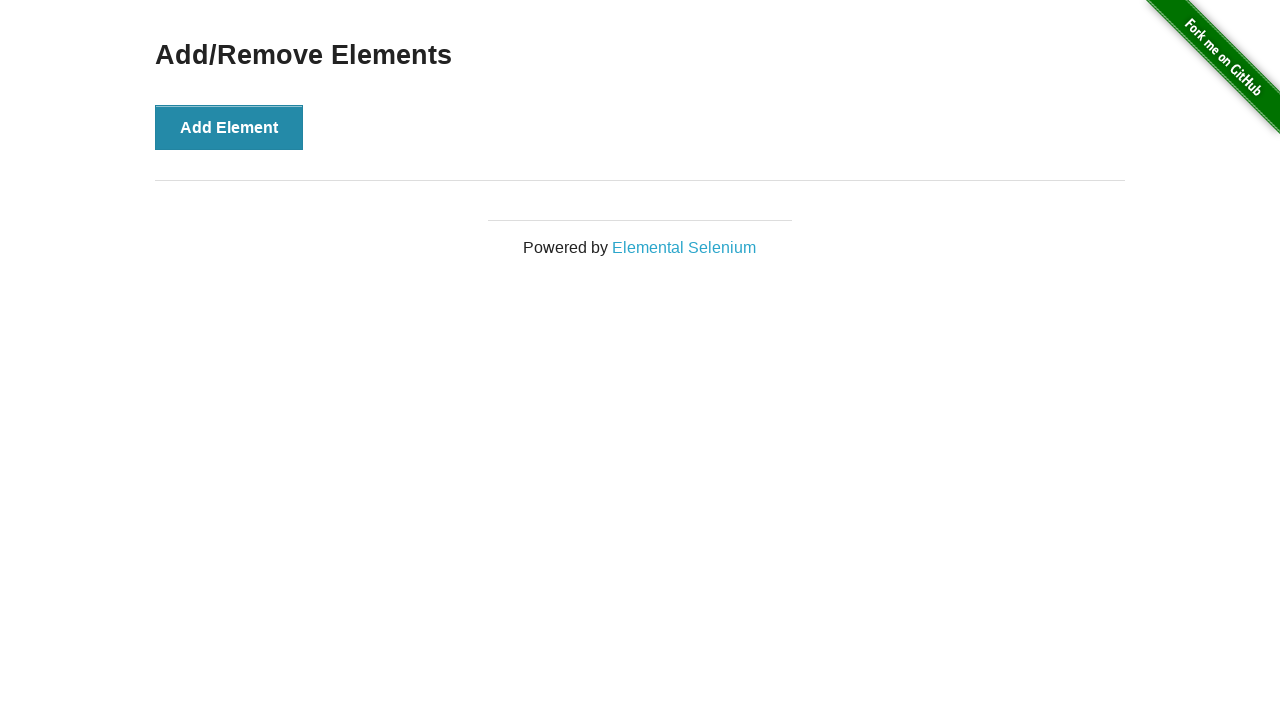

Verified that the element was successfully removed
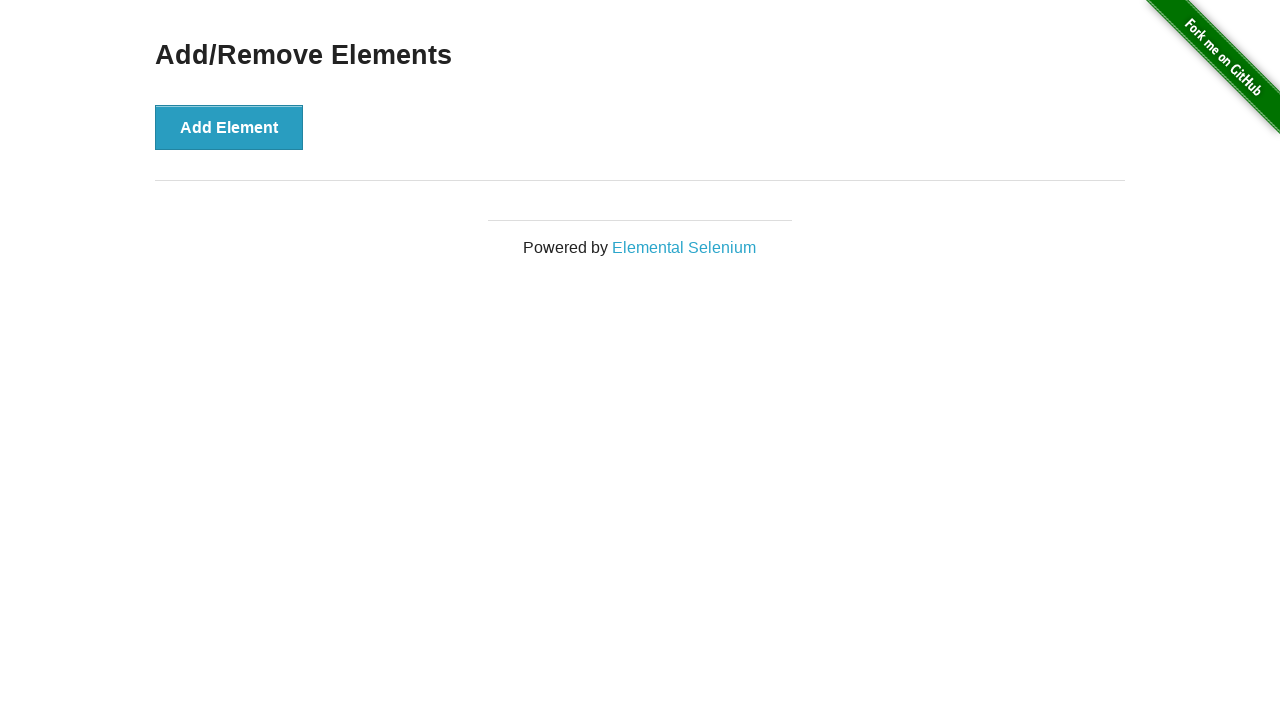

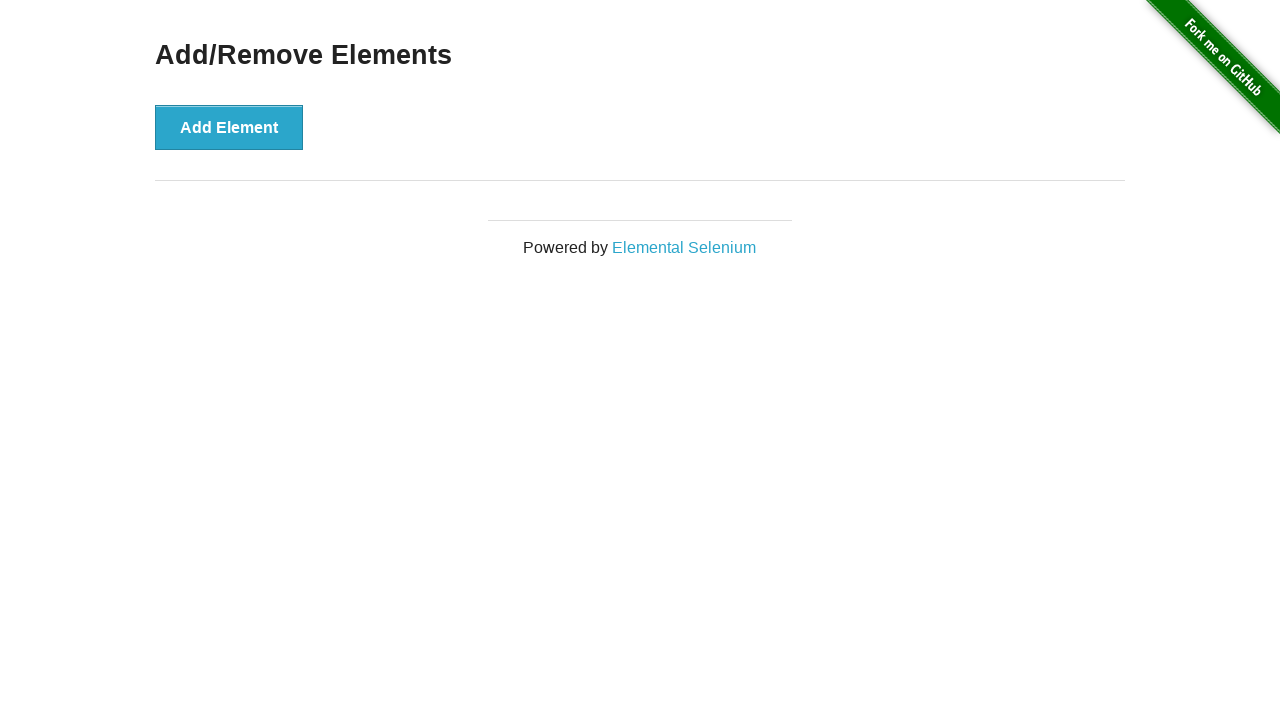